Tests dynamic loading functionality by clicking a button and waiting for hidden content to become visible

Starting URL: https://the-internet.herokuapp.com/dynamic_loading/1

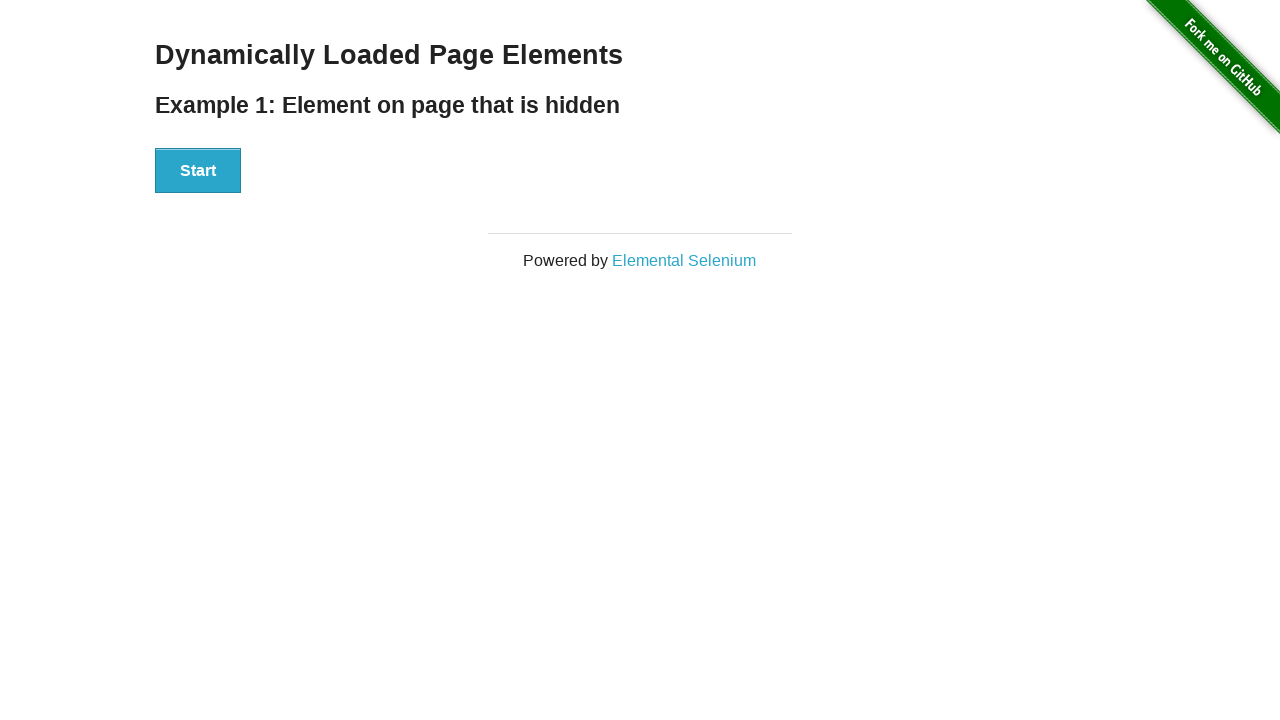

Clicked Start button to trigger dynamic loading at (198, 171) on div#start button
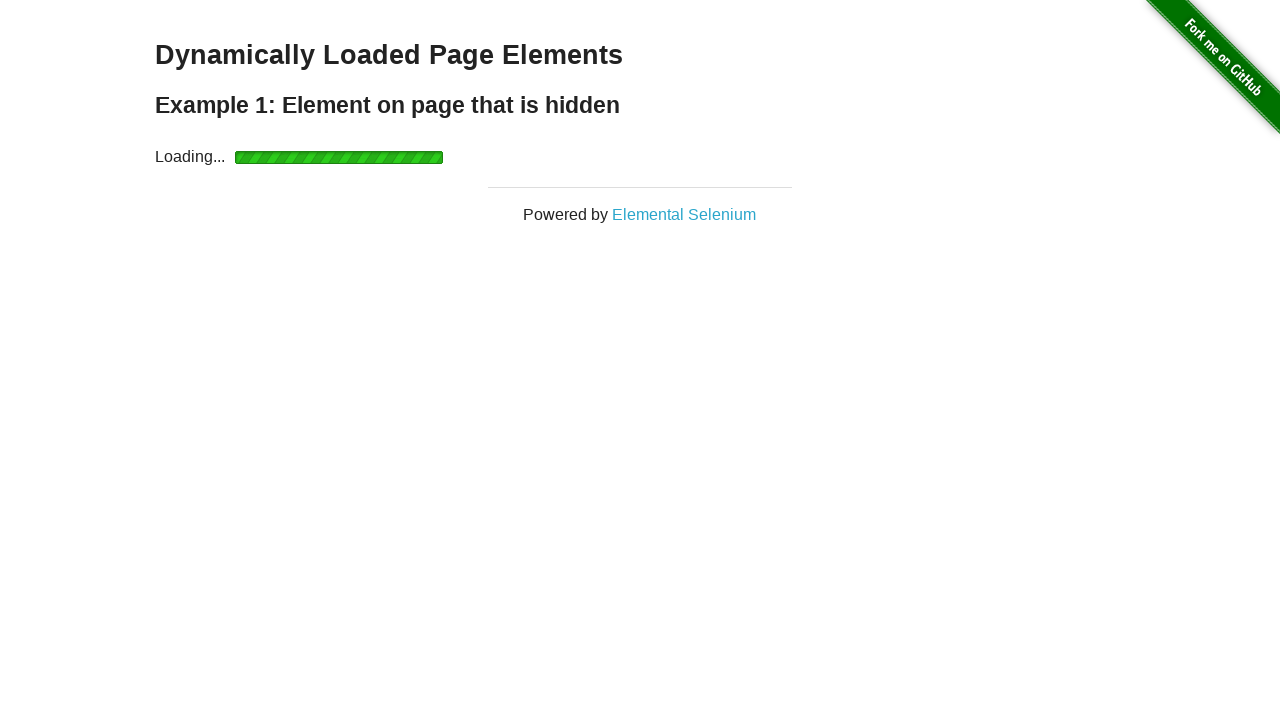

Waited for dynamically loaded element to become visible
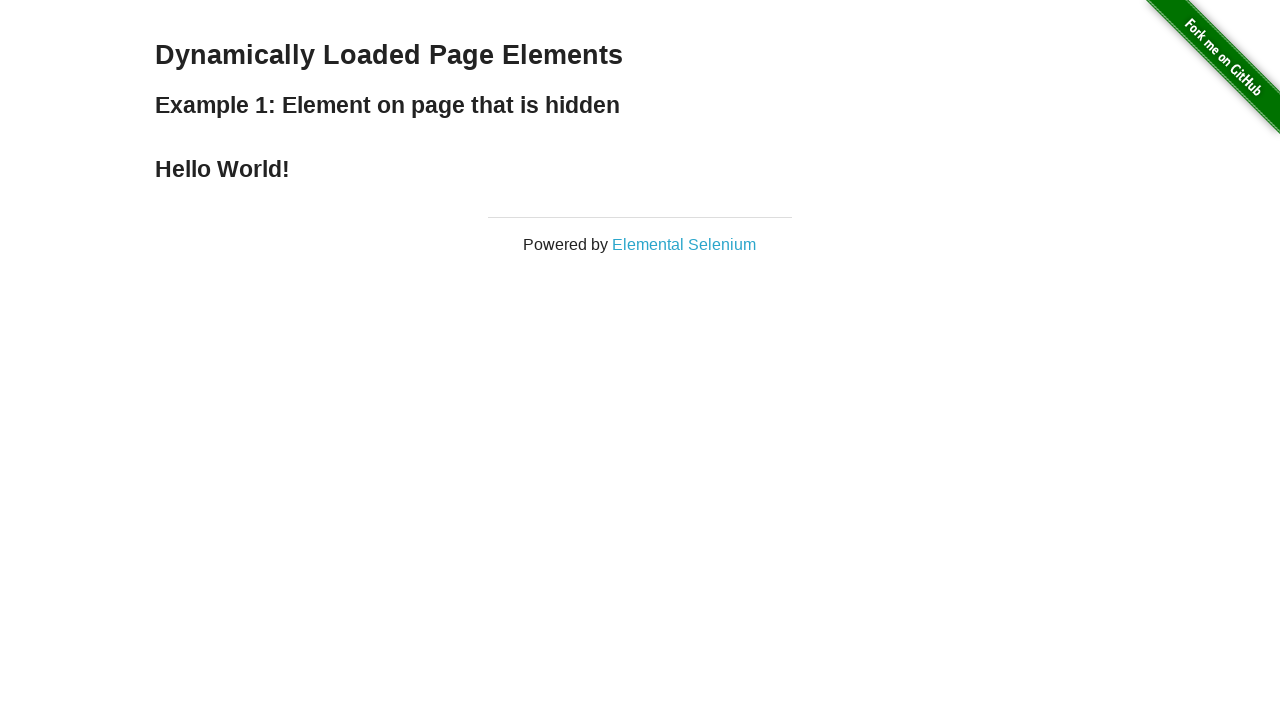

Located the dynamically loaded heading element
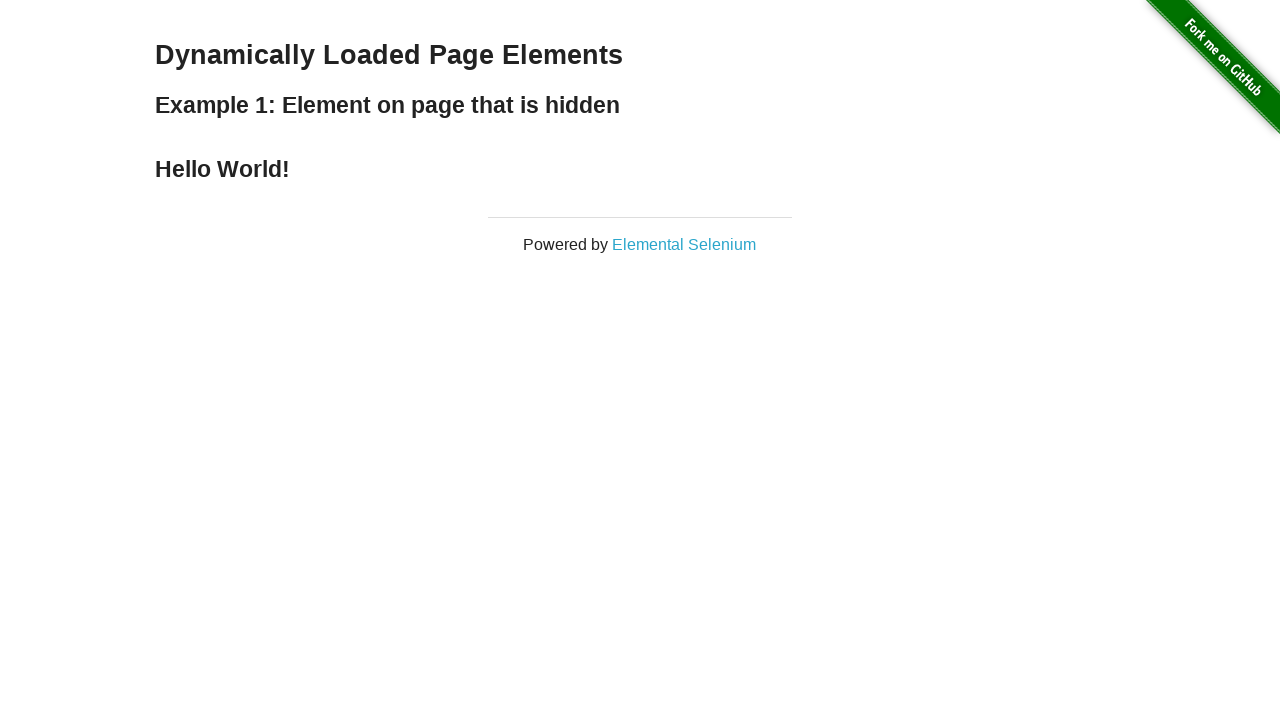

Verified that the element is visible
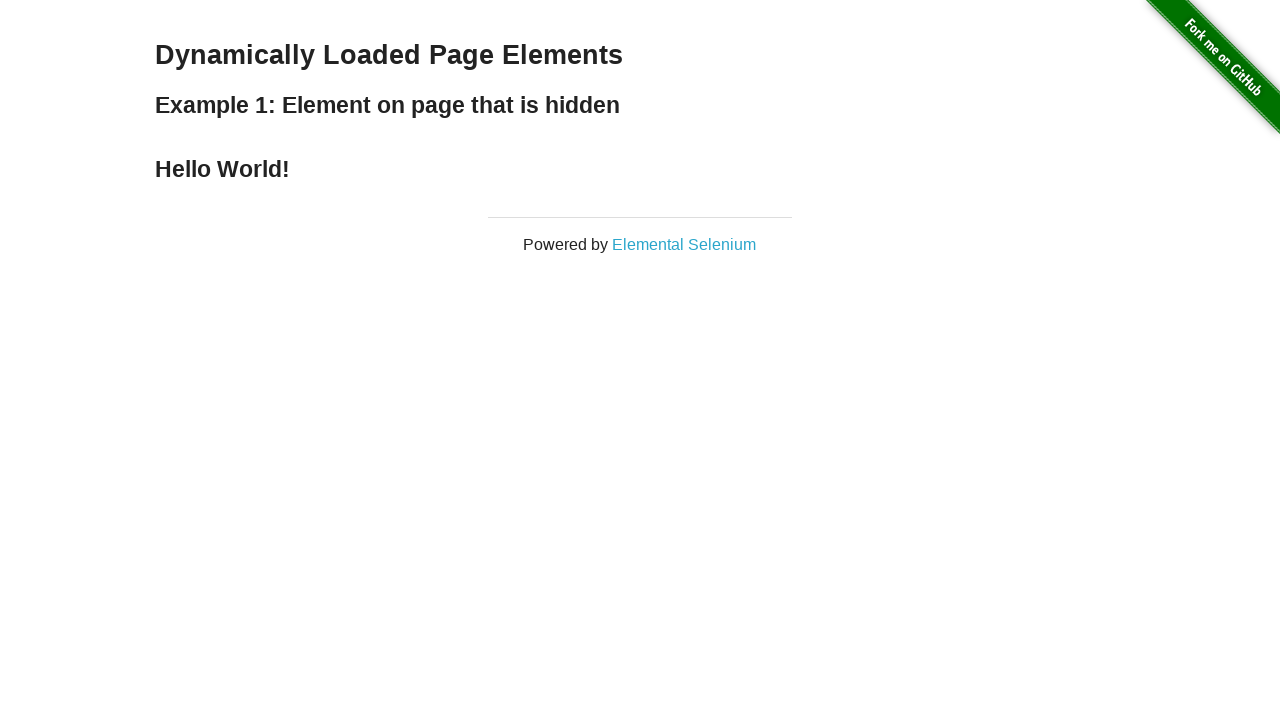

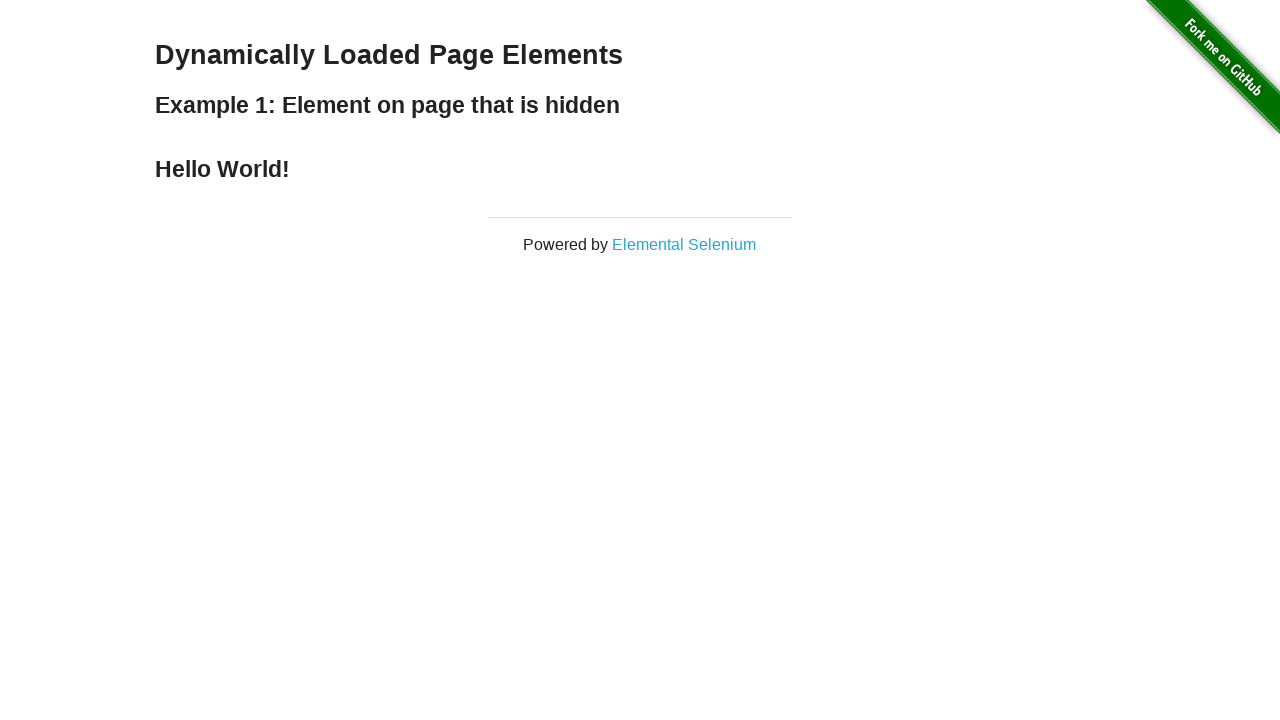